Navigates to the Blue Sky Citadel website homepage and waits for the page to load.

Starting URL: http://blueskycitadel.com/

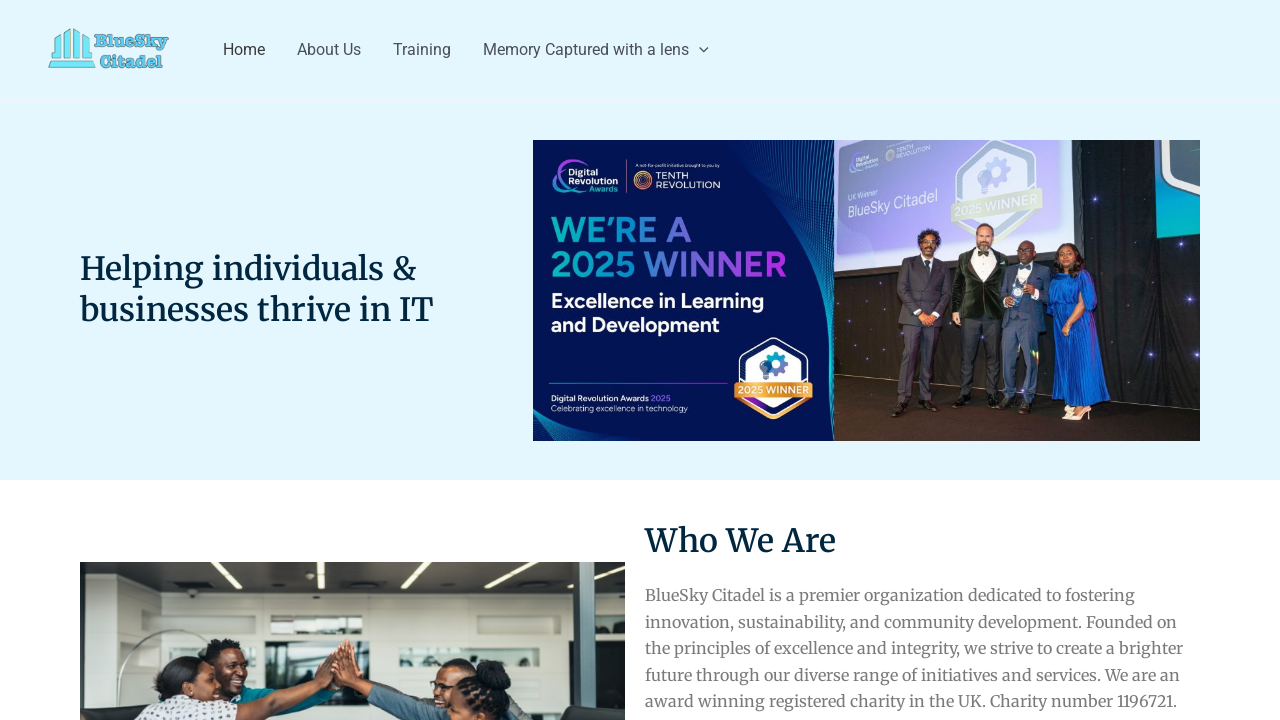

Navigated to Blue Sky Citadel homepage at http://blueskycitadel.com/
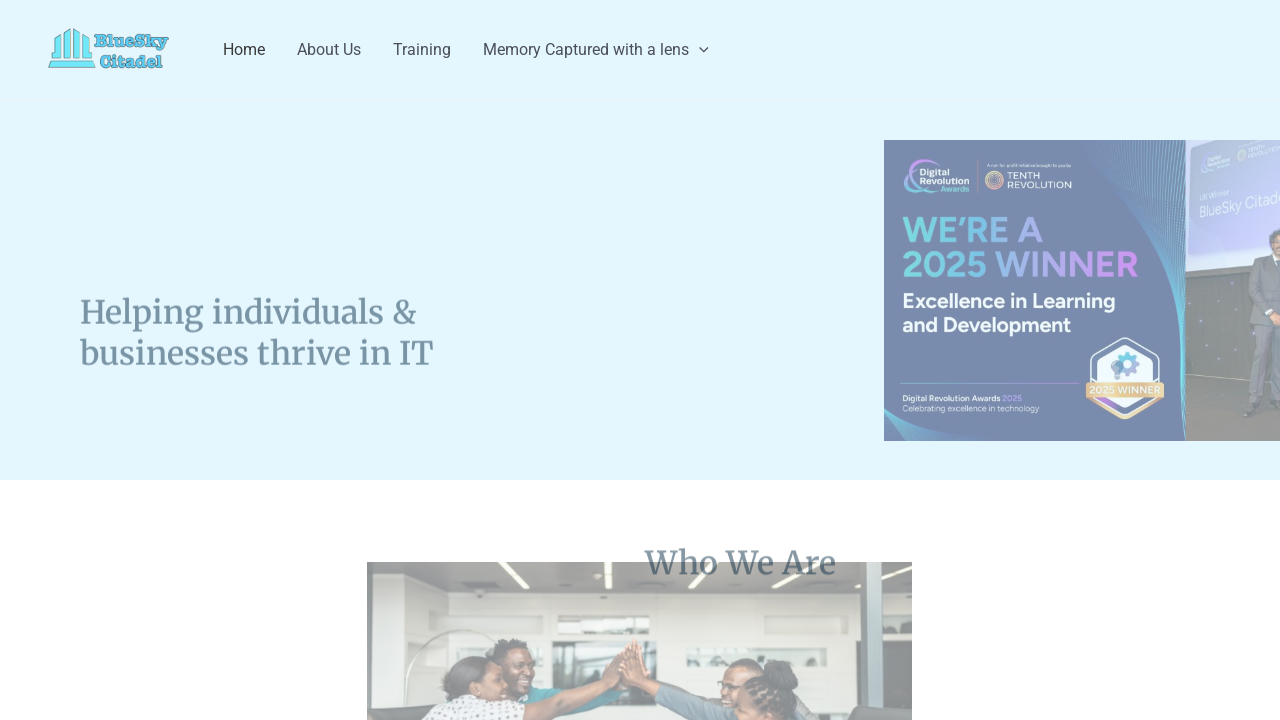

Page fully loaded - DOM content ready
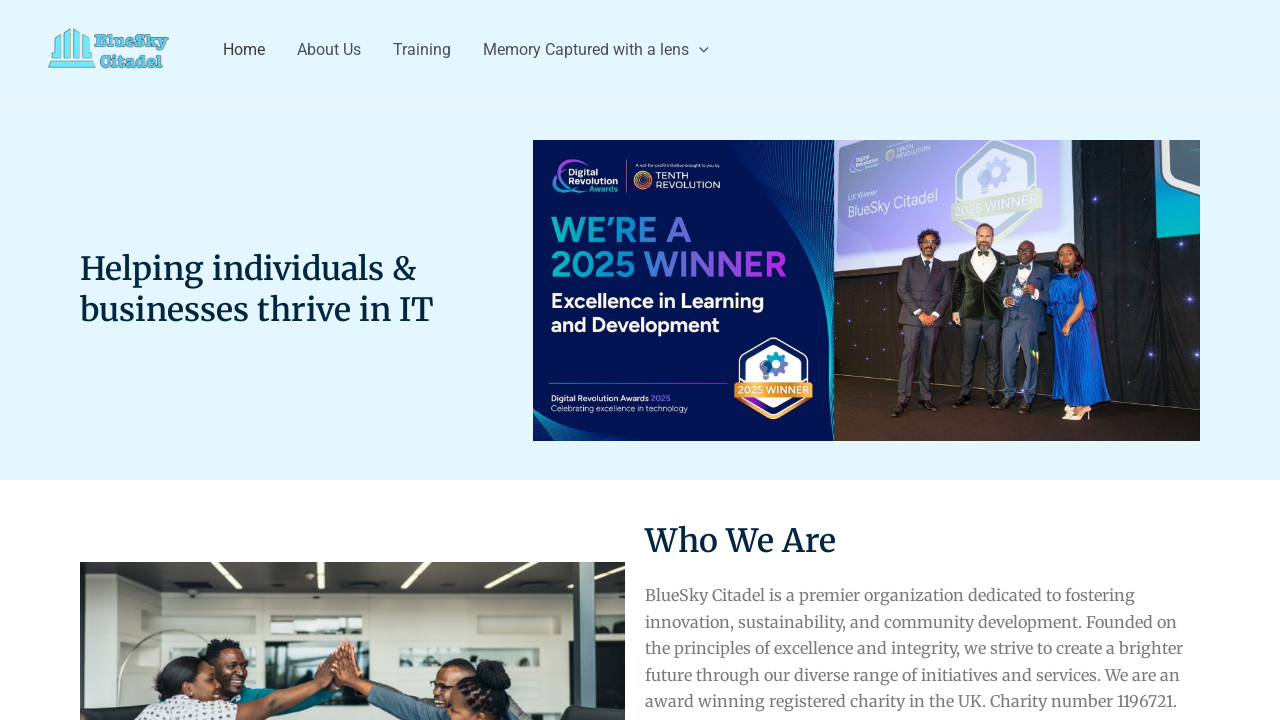

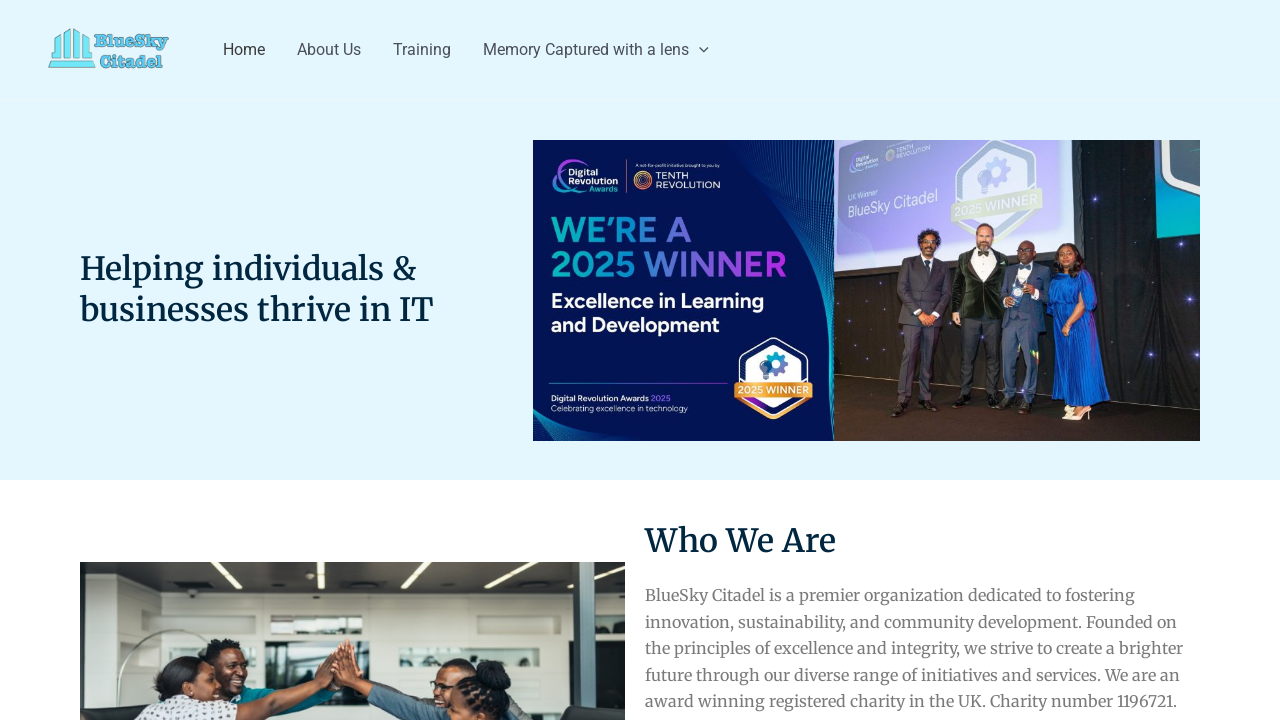